Tests text box form functionality by filling in personal information fields (name, email, addresses) and submitting the form

Starting URL: https://demoqa.com/text-box

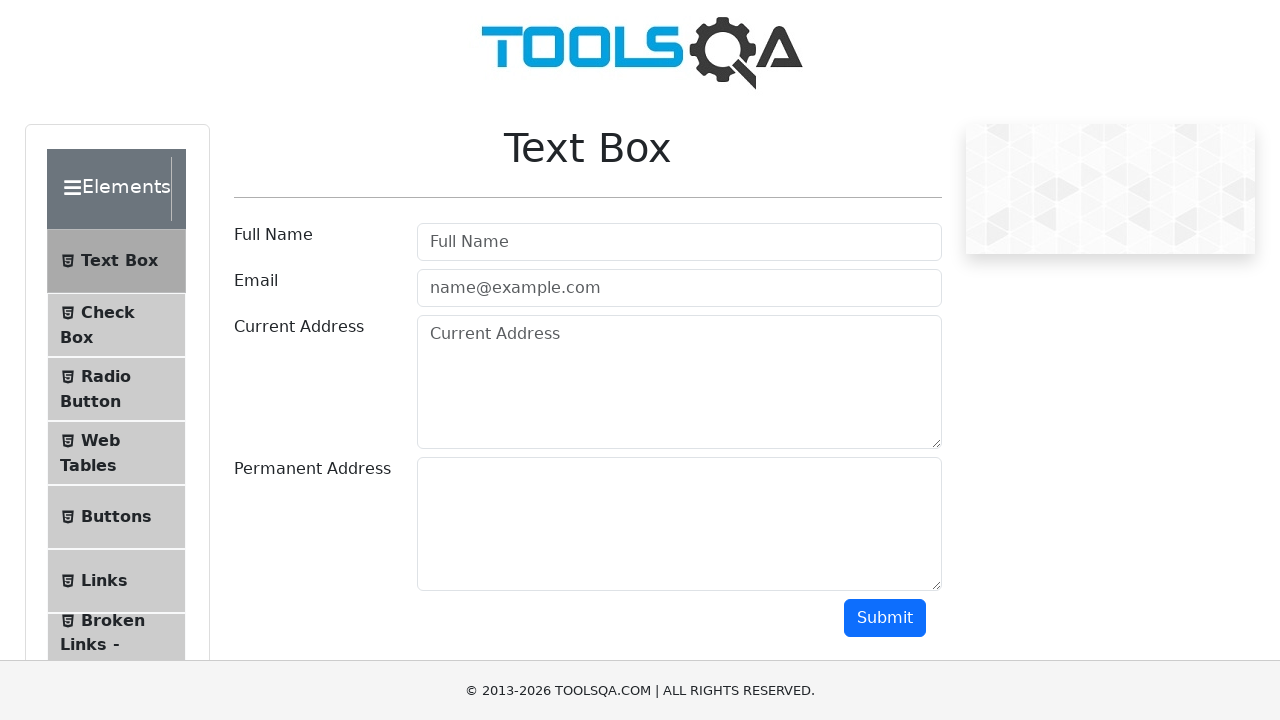

Filled full name field with 'John Doe' on #userName
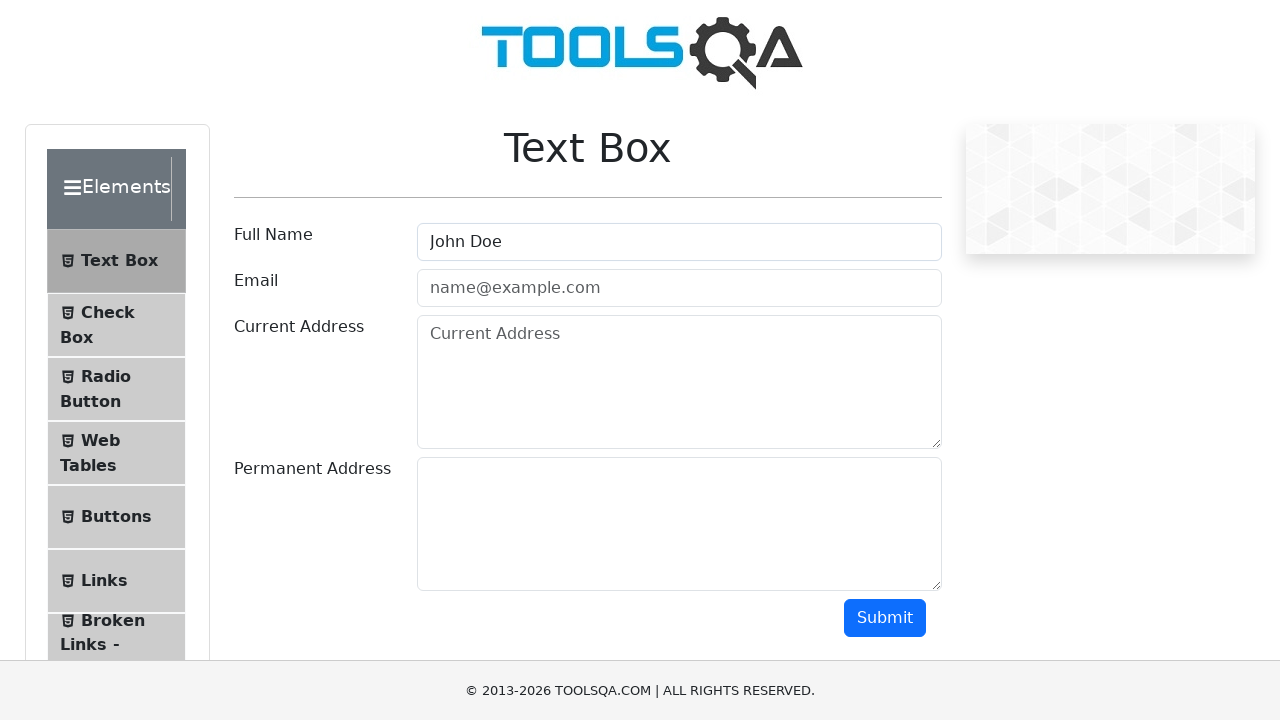

Filled email field with 'JohnDoe@gmail.com' on #userEmail
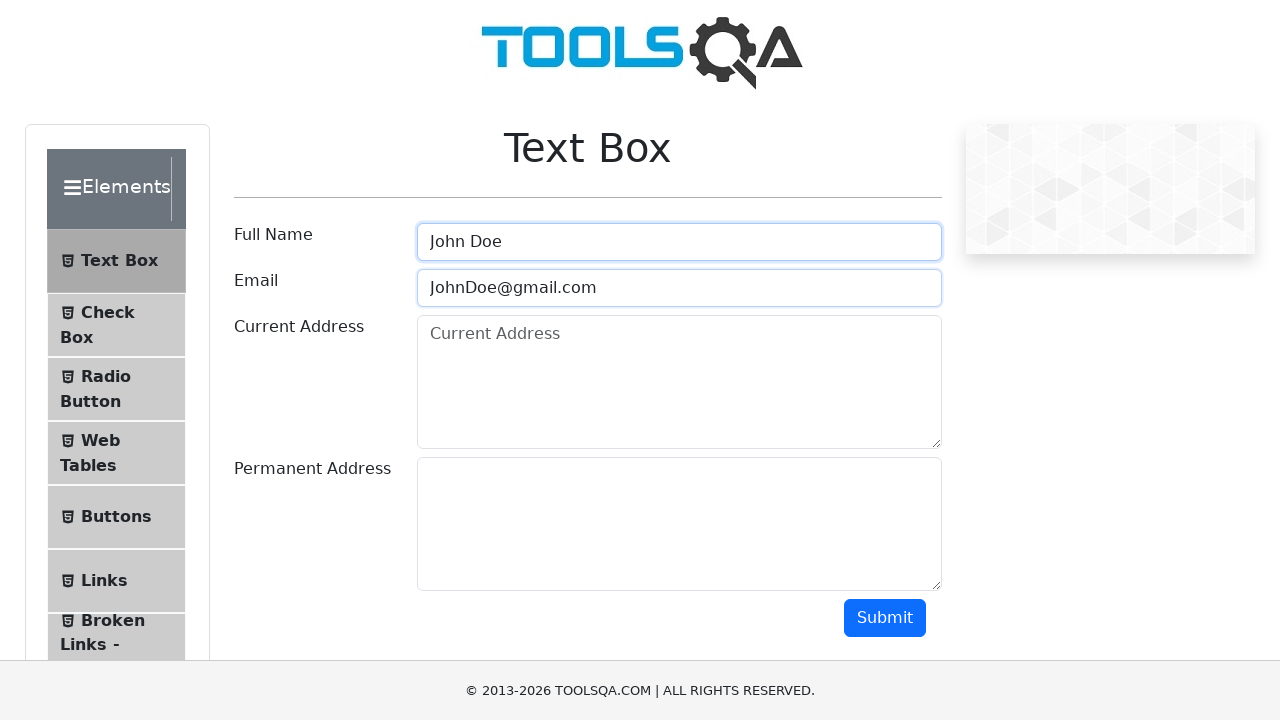

Filled current address field with 'Manasa 123' on #currentAddress
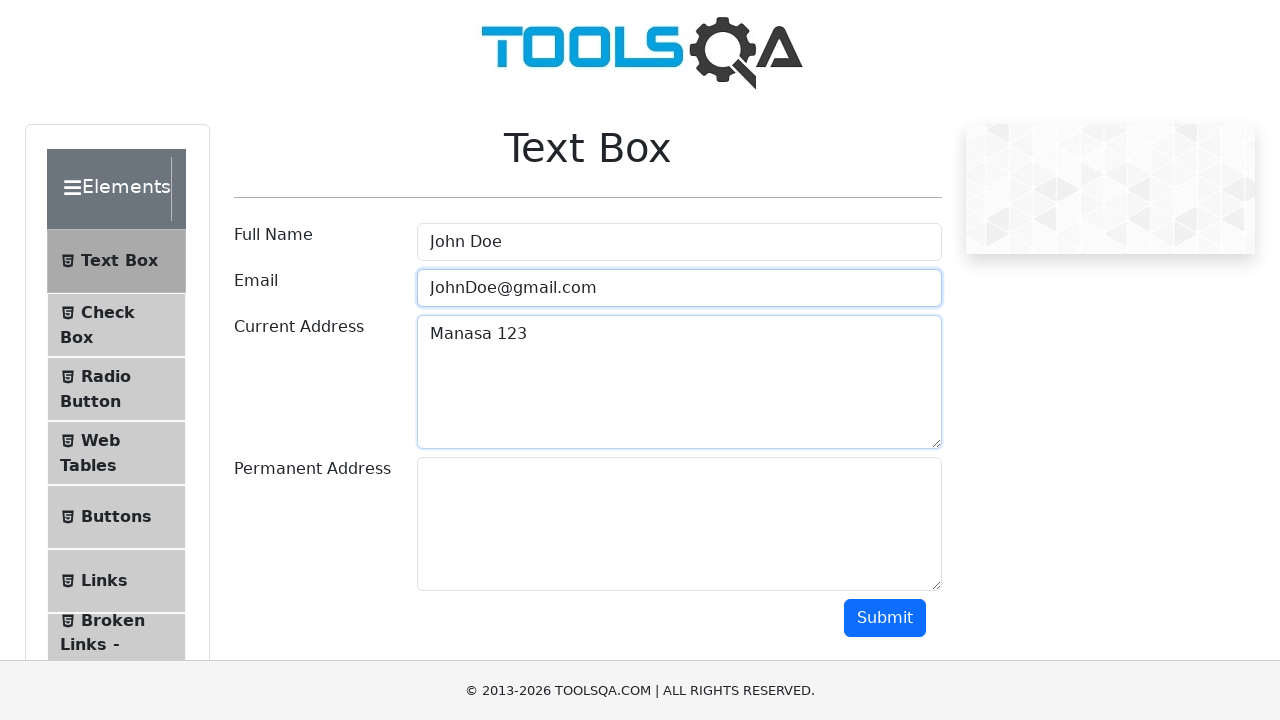

Filled permanent address field with 'Chui 123' on #permanentAddress
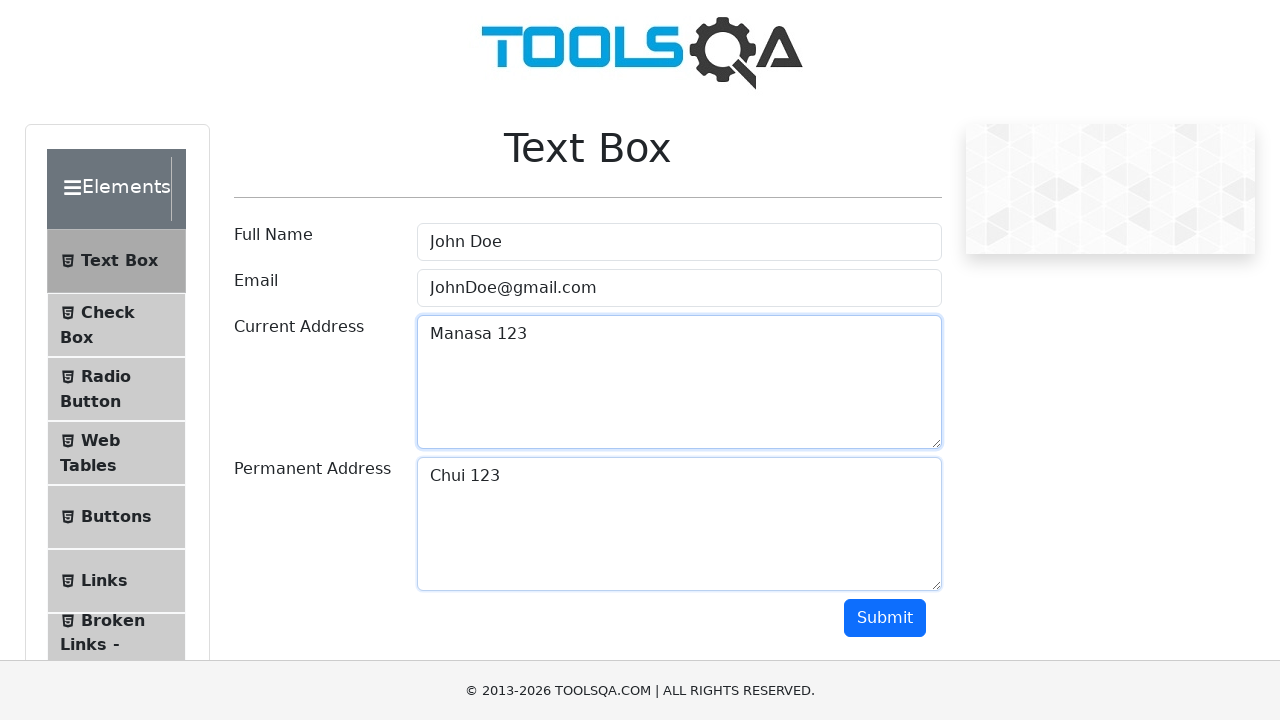

Scrolled submit button into view
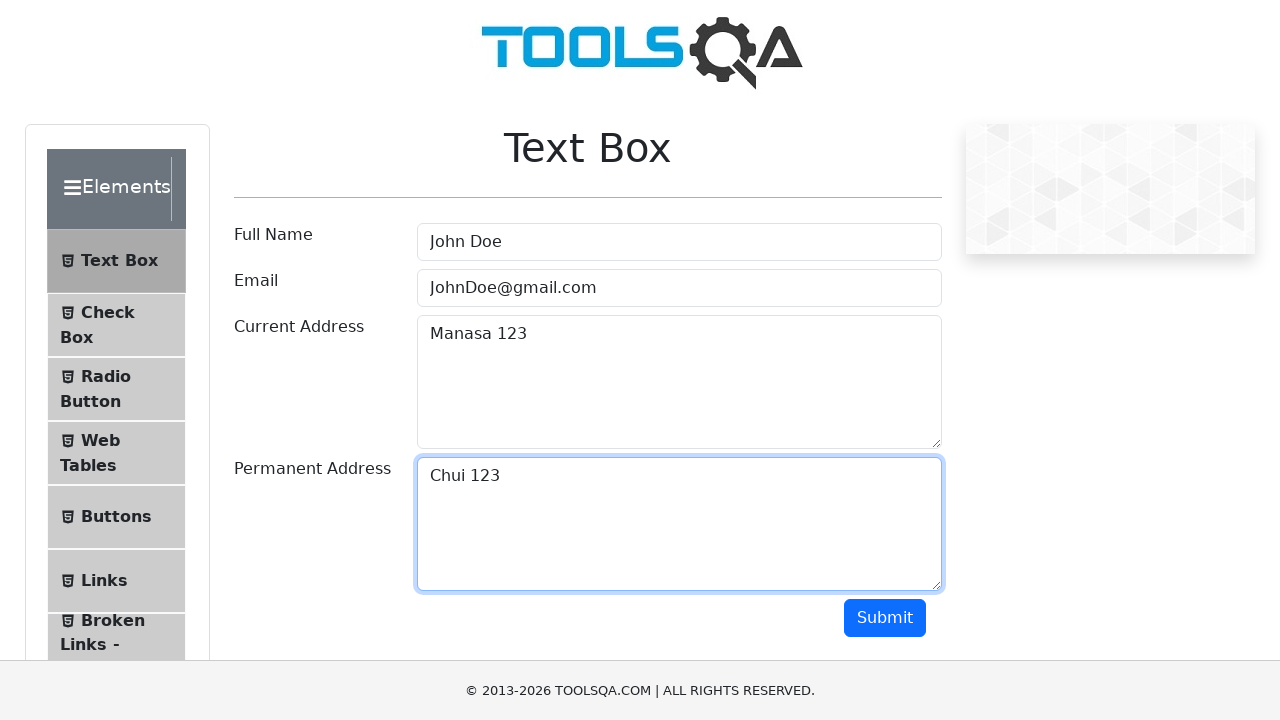

Clicked submit button to submit form at (885, 618) on #submit
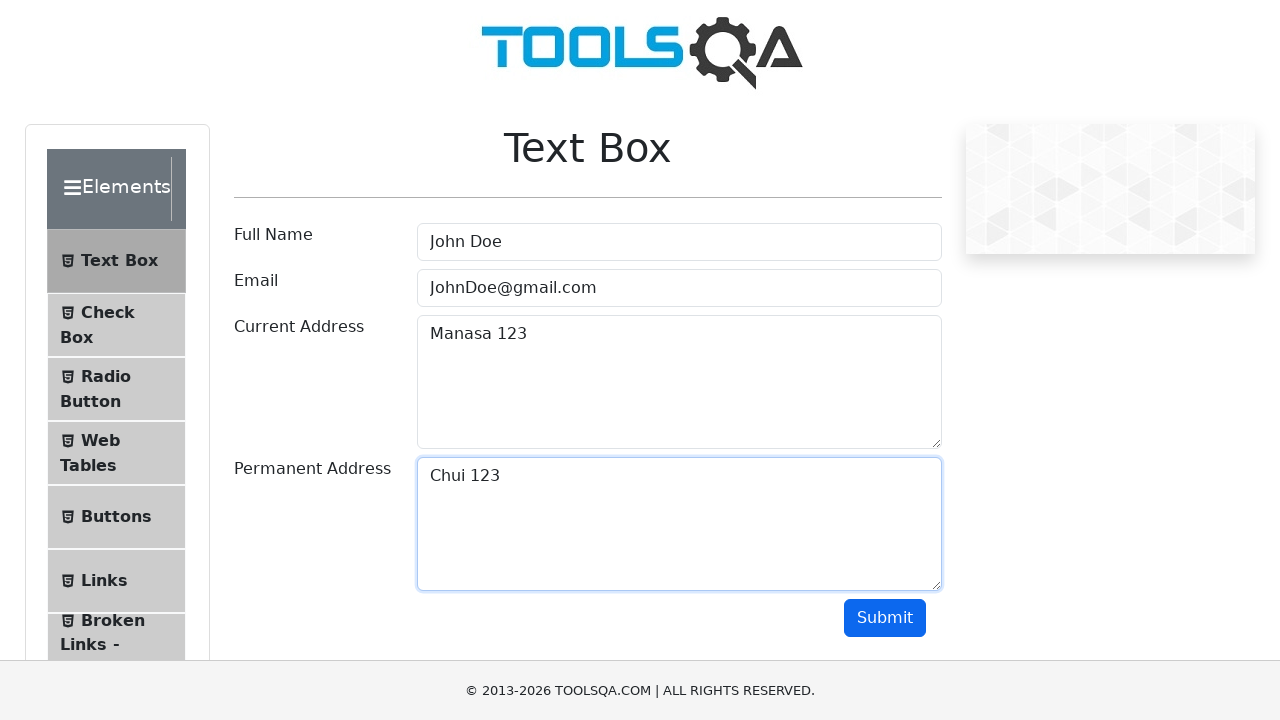

Waited for name output field to appear
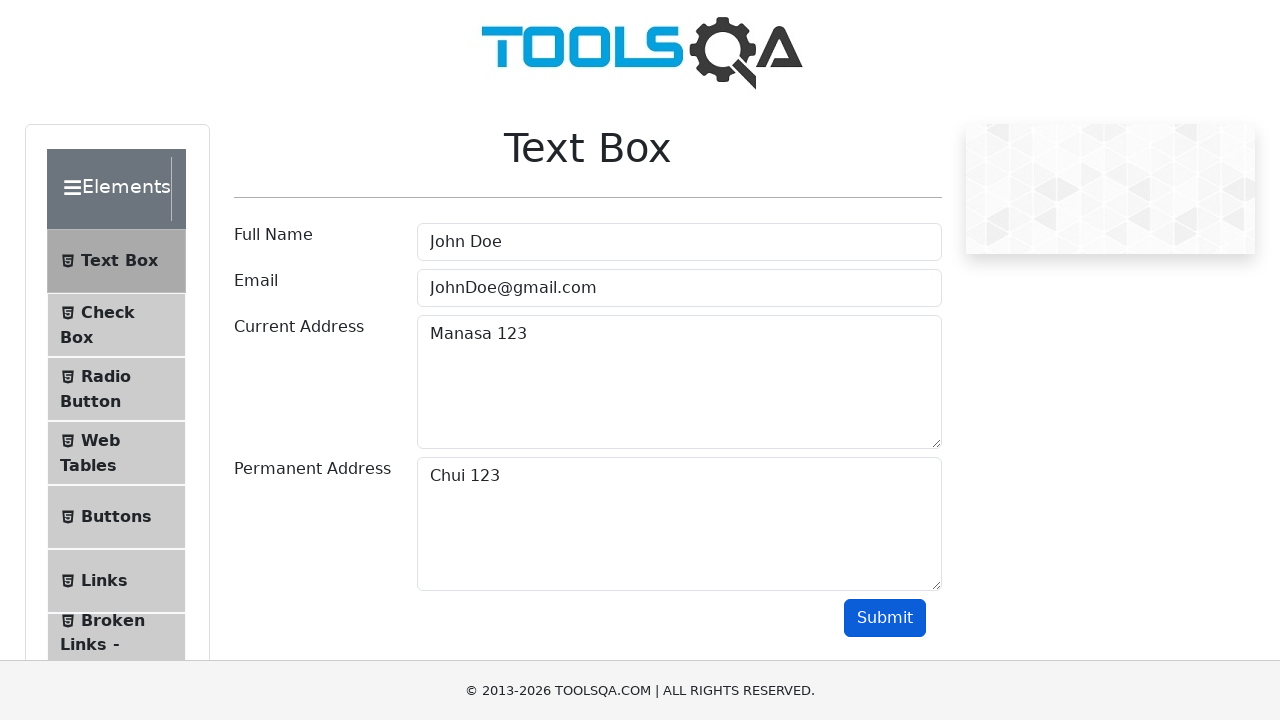

Verified email output field is visible
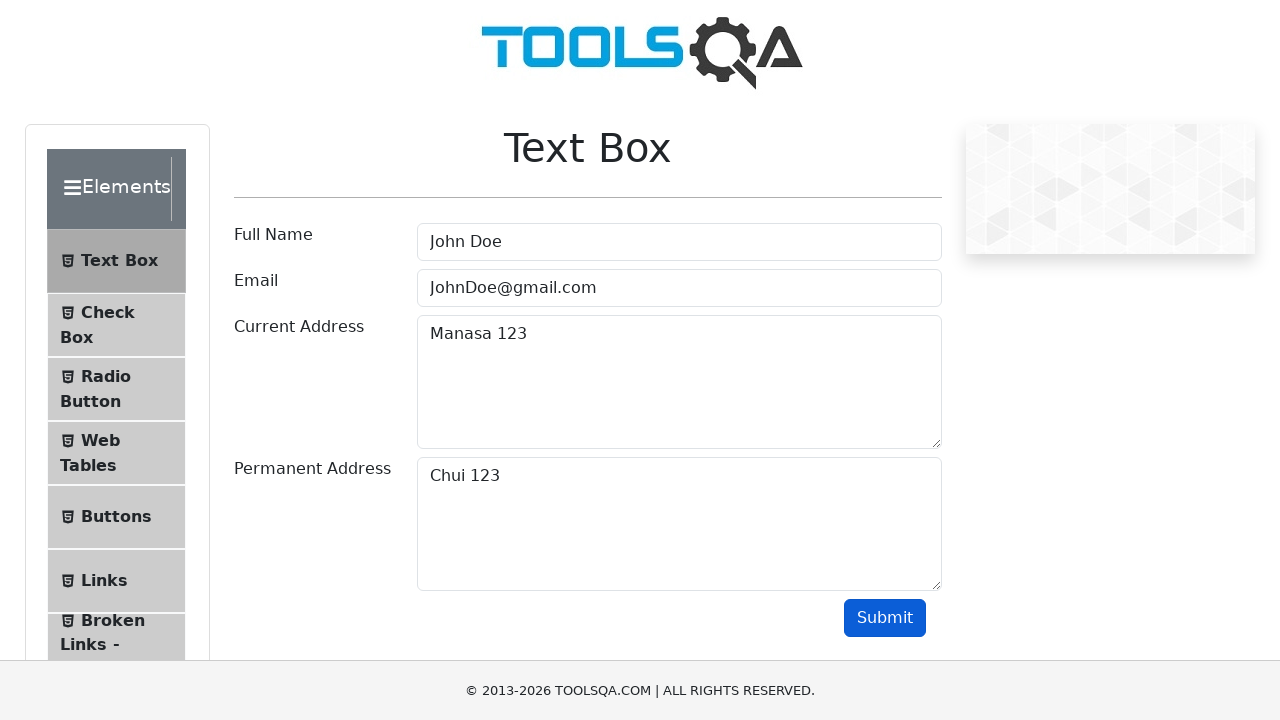

Verified current address output field is visible
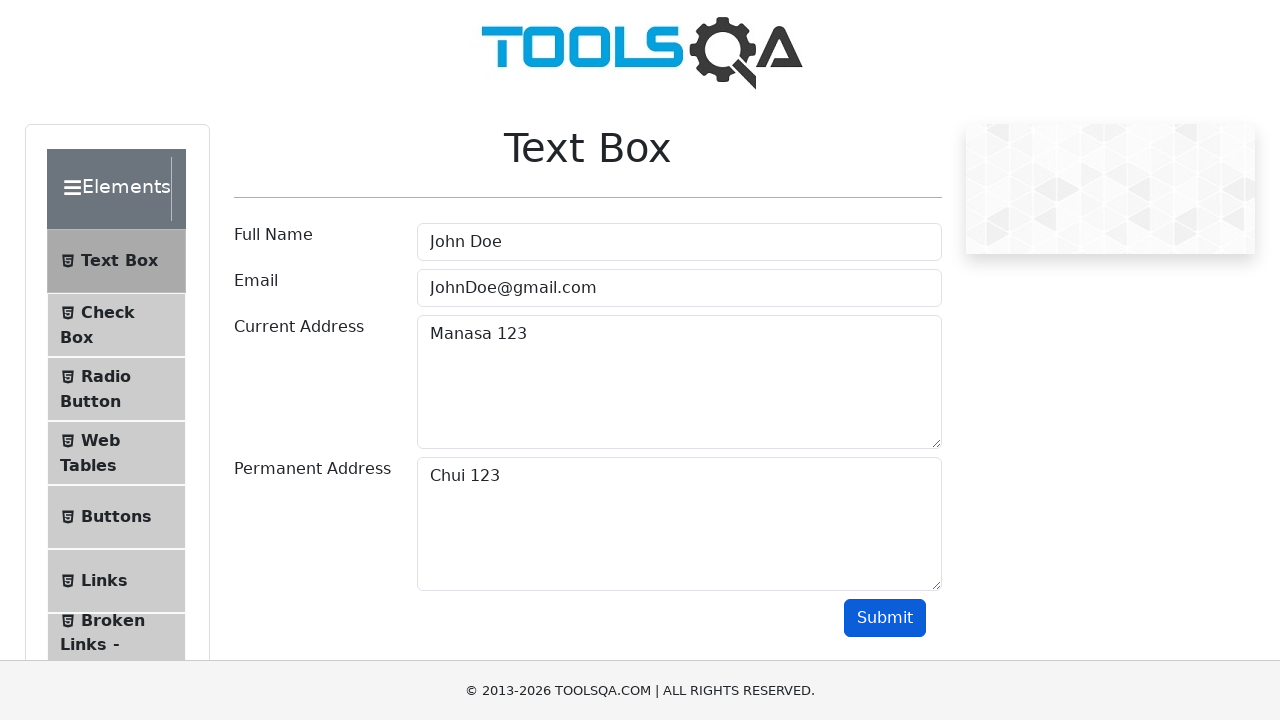

Verified permanent address output field is visible
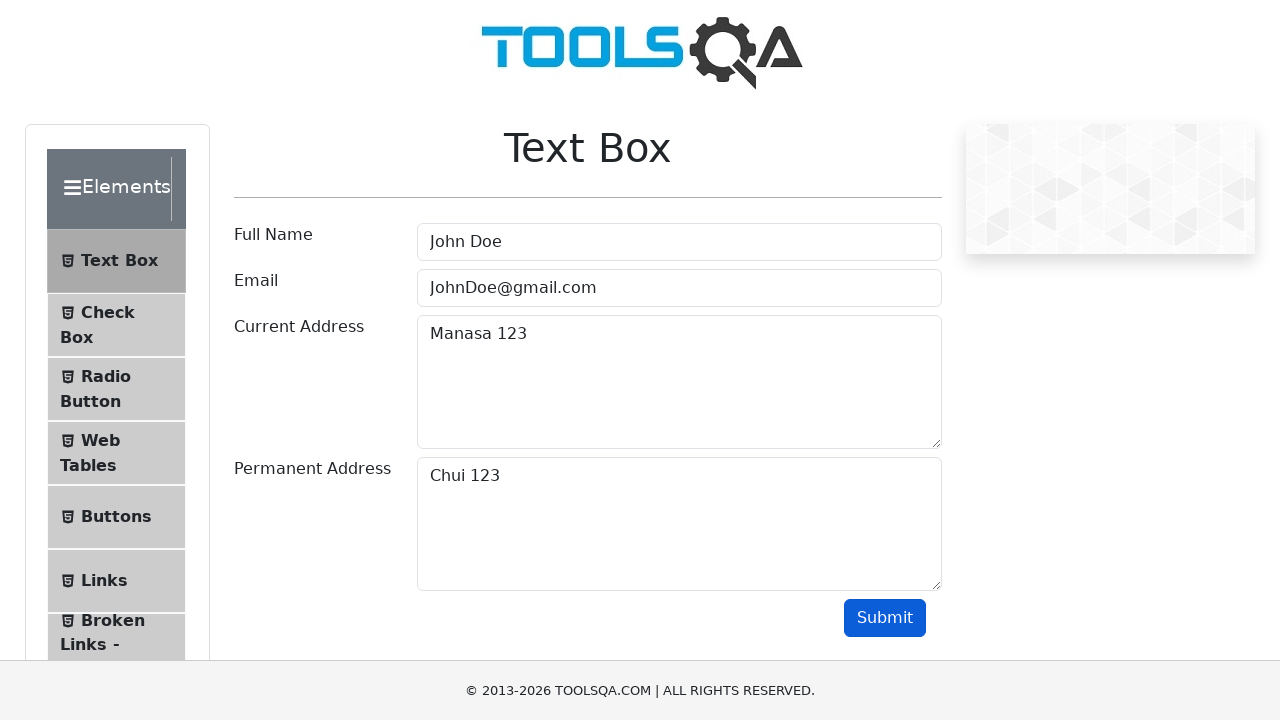

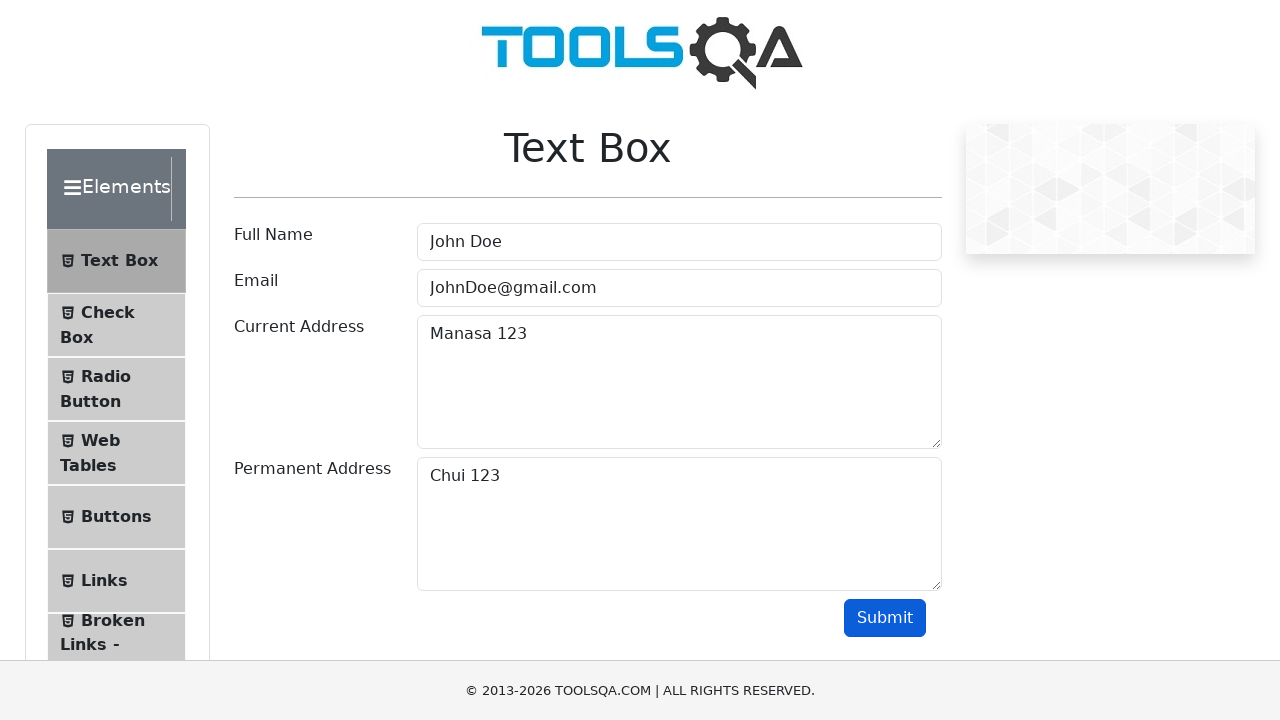